Demonstrates clicking functionality by navigating to a webshop and clicking on the login button element

Starting URL: https://danube-webshop.herokuapp.com/

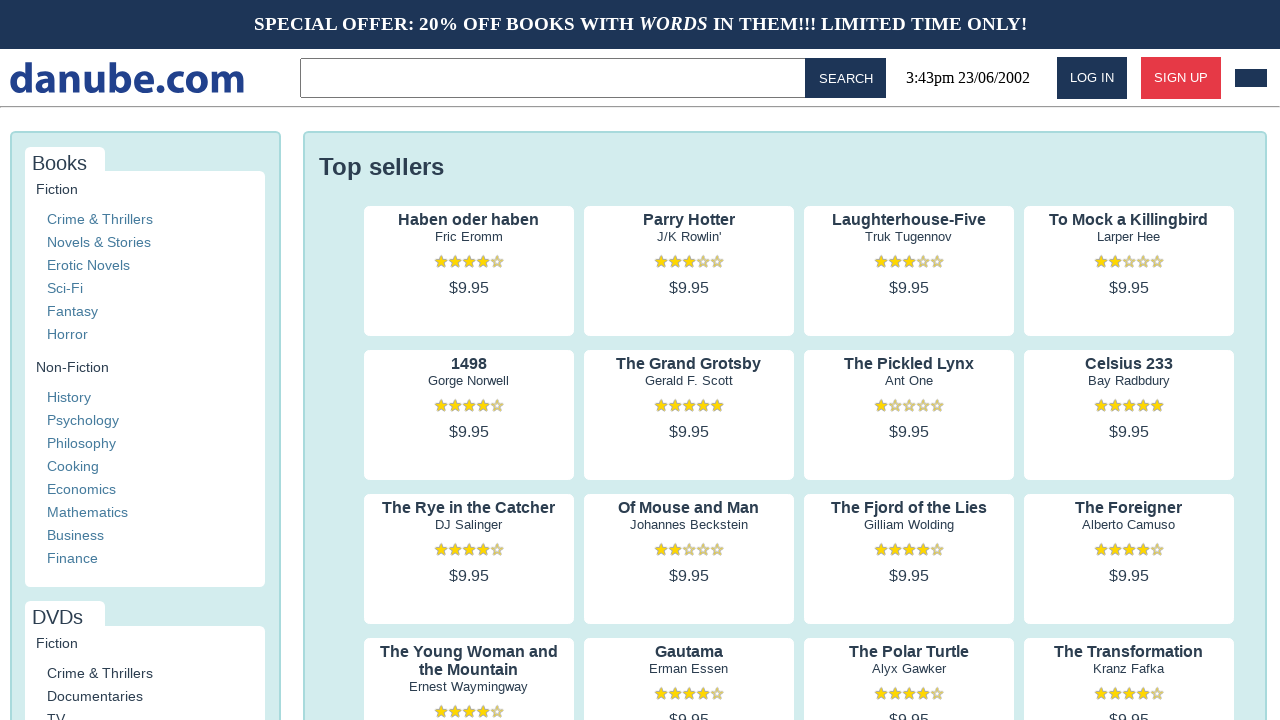

Clicked login button on Danube webshop at (1092, 78) on #login
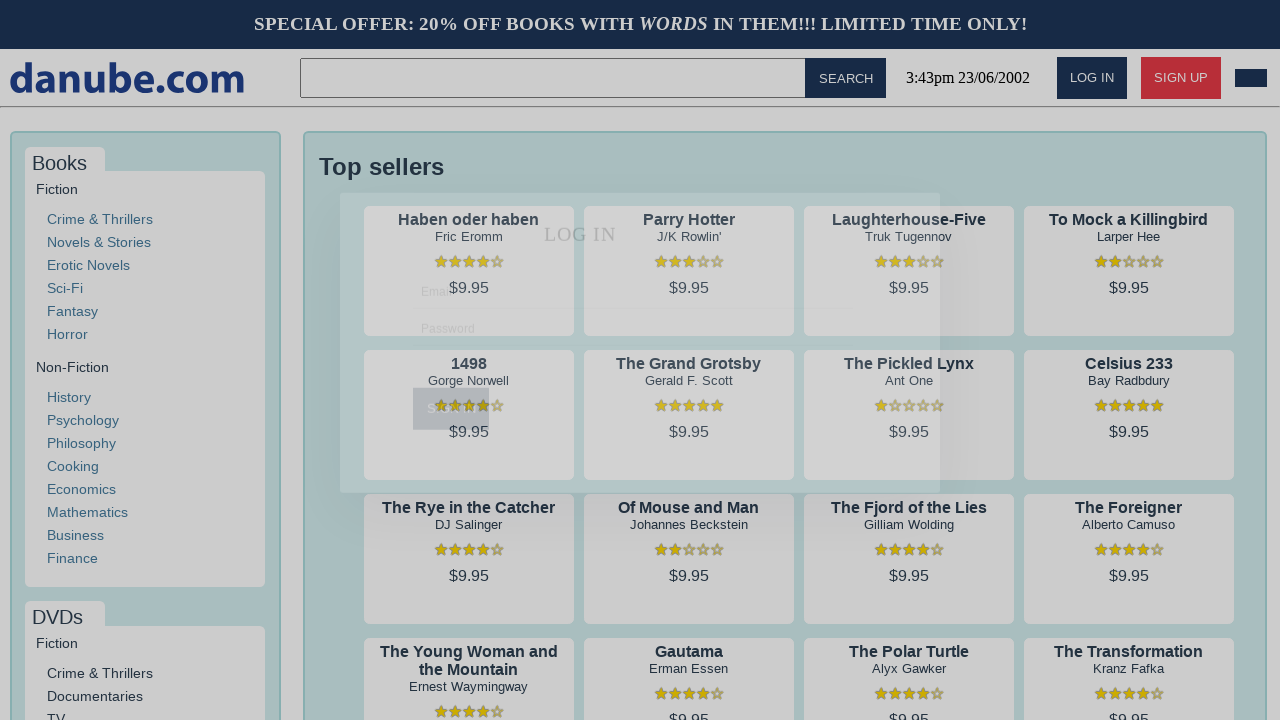

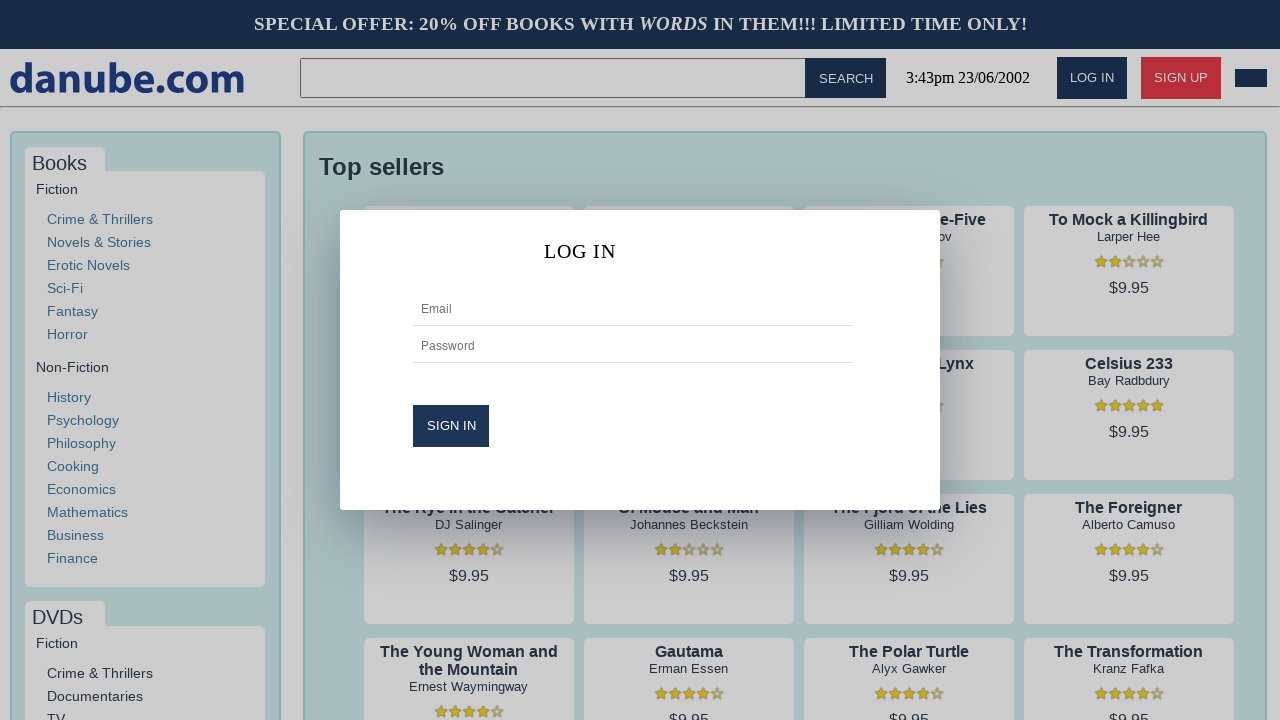